Tests confirm alert dialog functionality by triggering the alert, reading its message, dismissing it, and verifying the result

Starting URL: https://www.leafground.com/alert.xhtml

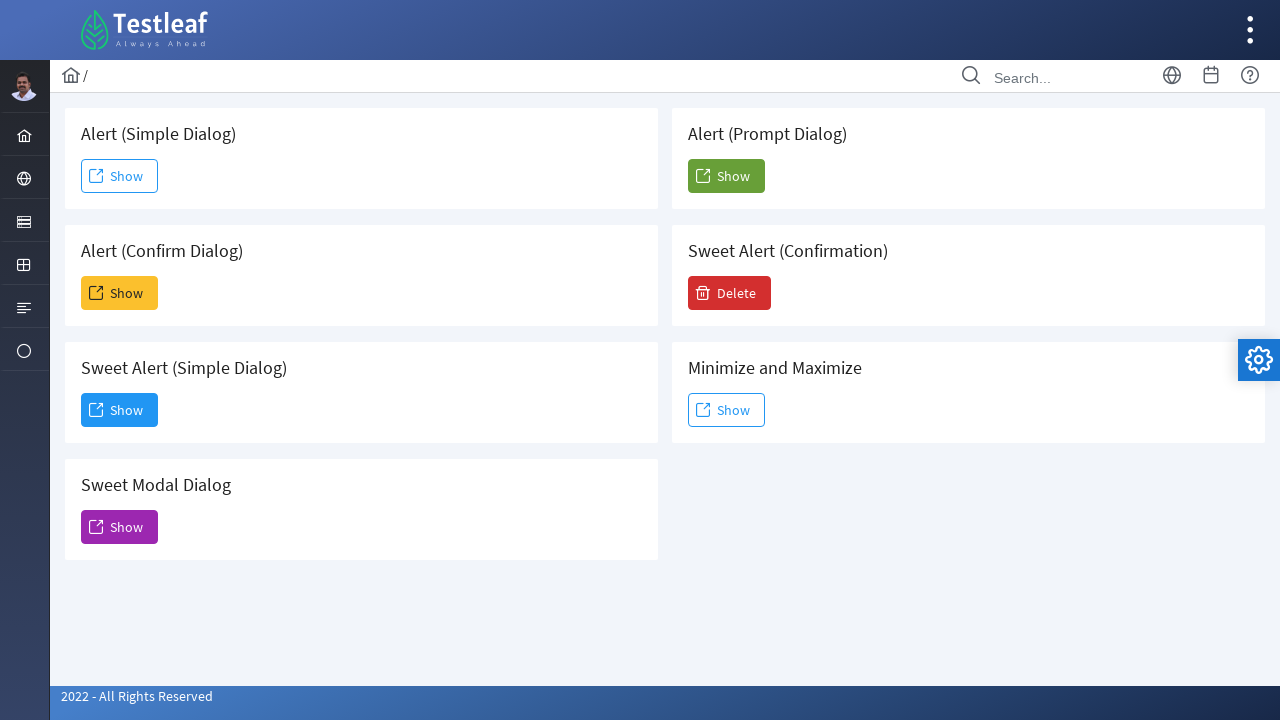

Clicked Show button to trigger confirm dialog at (96, 293) on xpath=//h5[contains(text(),' (Confirm Dialog)')]/following::span
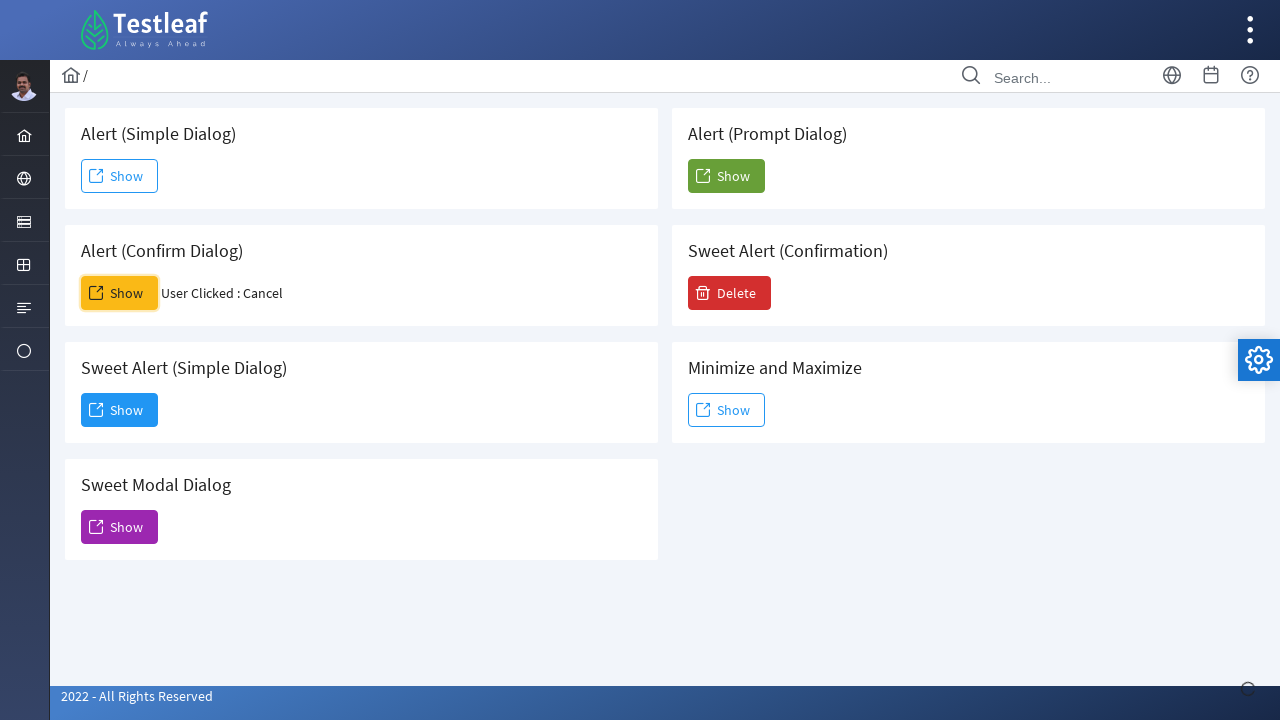

Set up dialog handler to dismiss confirm alert
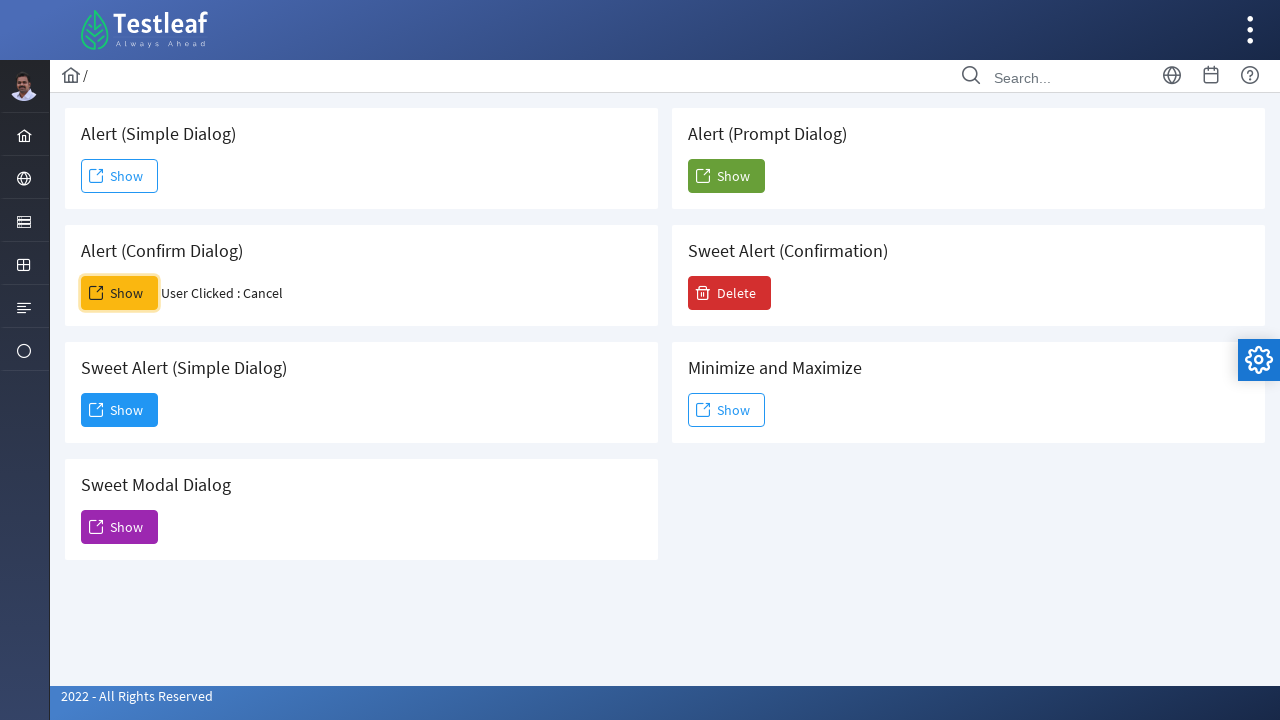

Result element loaded after dismissing alert
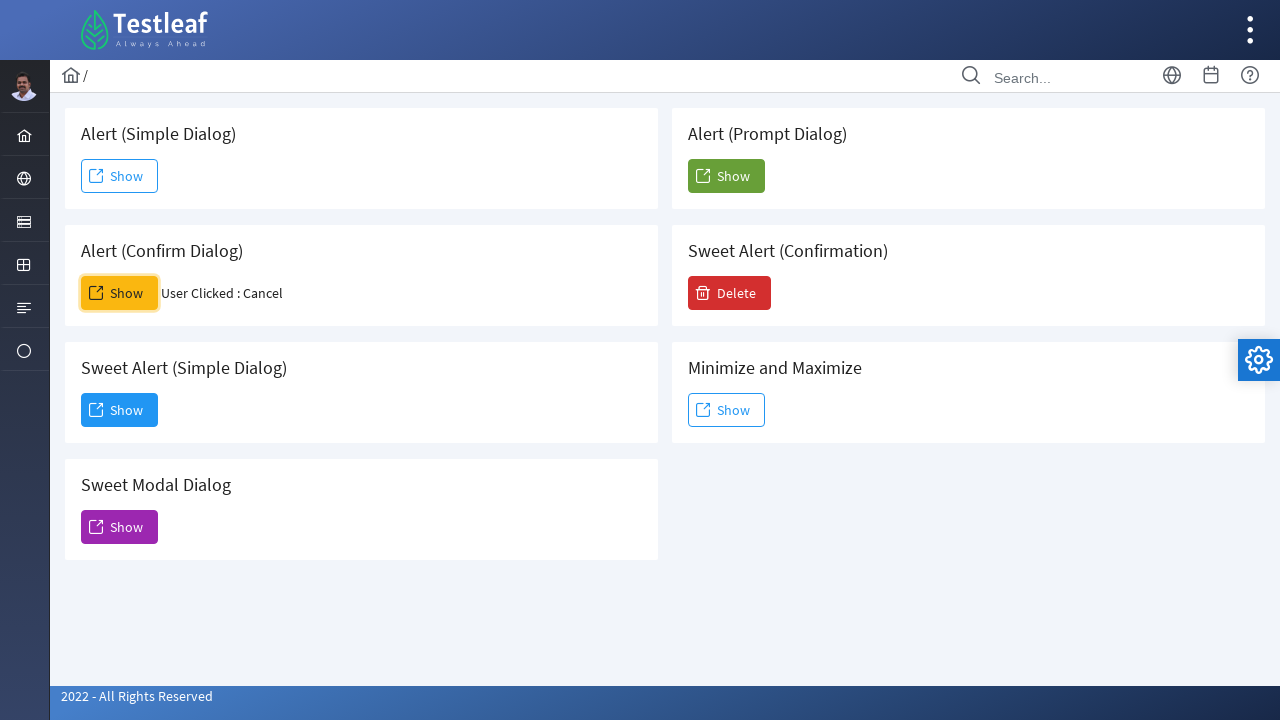

Retrieved result text: User Clicked : Cancel
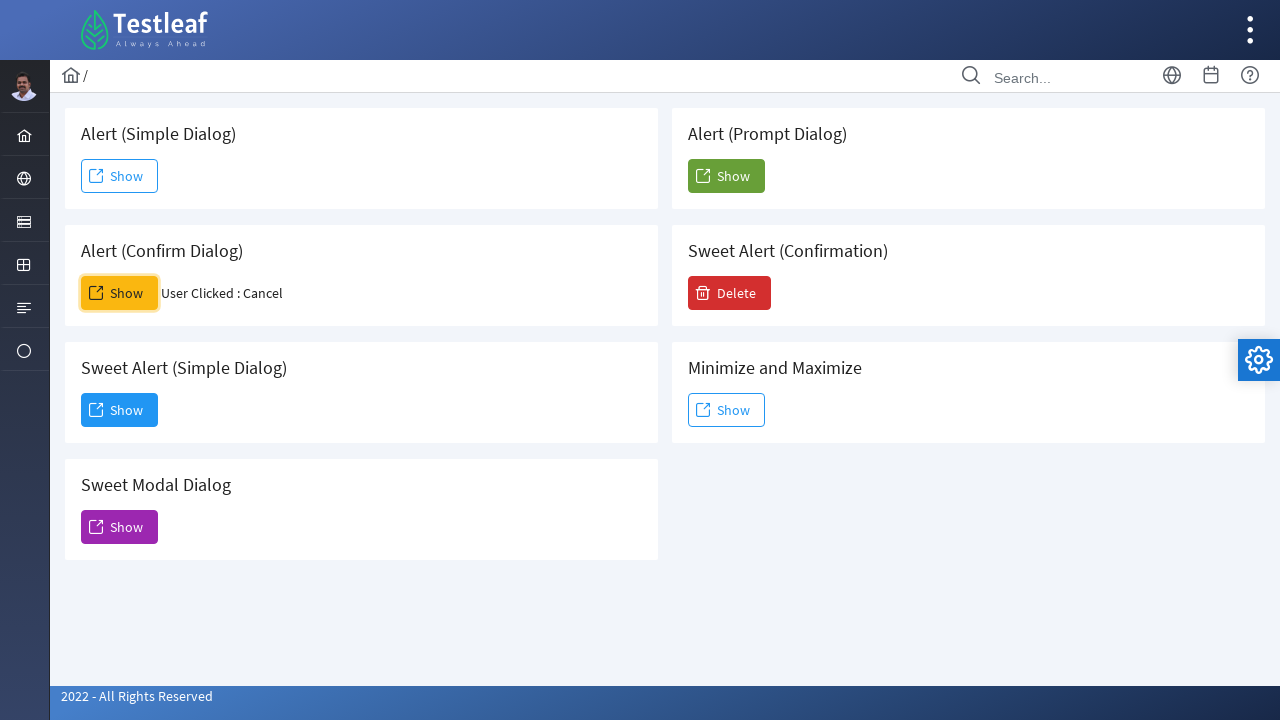

Printed result to console: User Clicked : Cancel
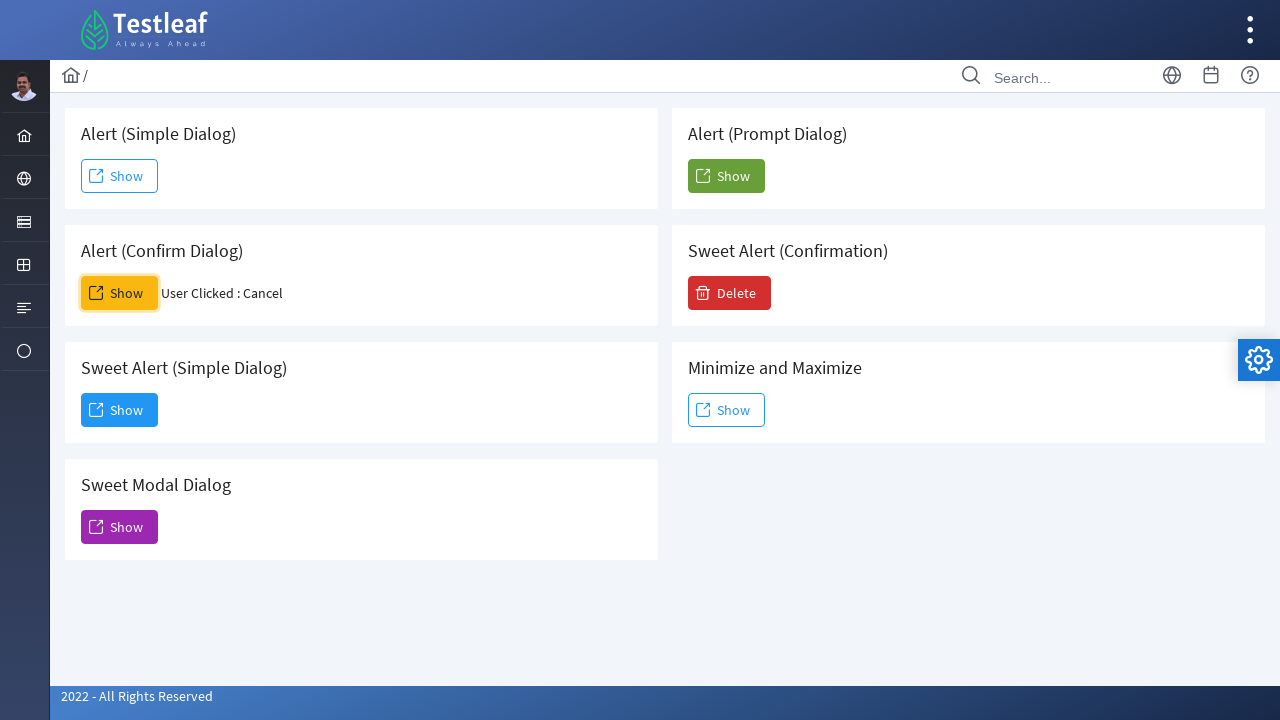

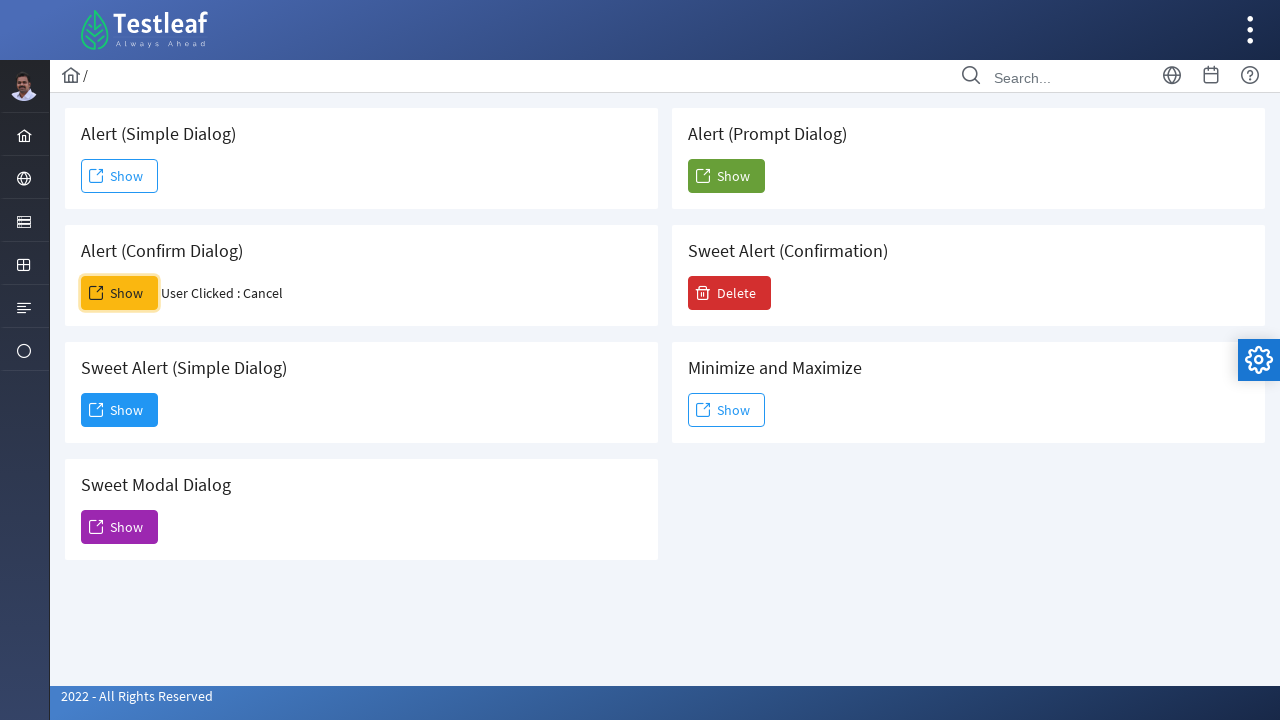